Navigates to the Demoblaze demo e-commerce site and verifies that links and product elements are present on the homepage

Starting URL: https://www.demoblaze.com/index.html

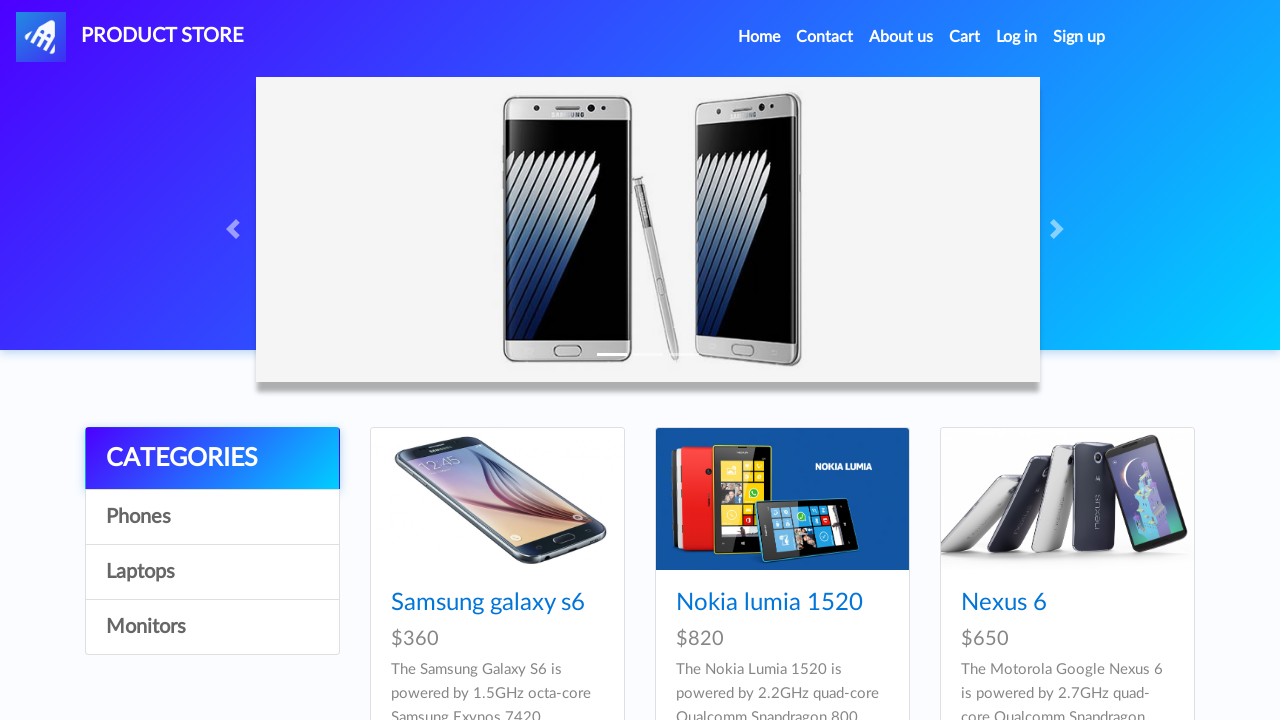

Located all links on the homepage
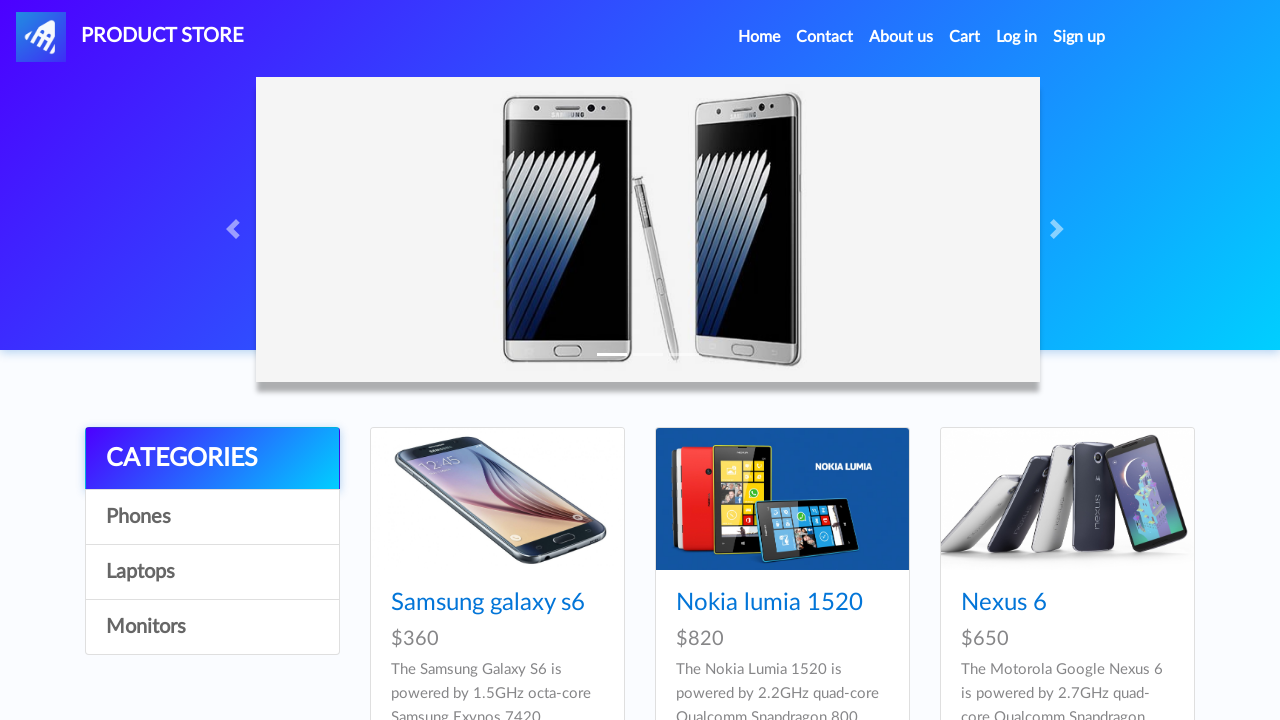

Verified that links are present on the homepage
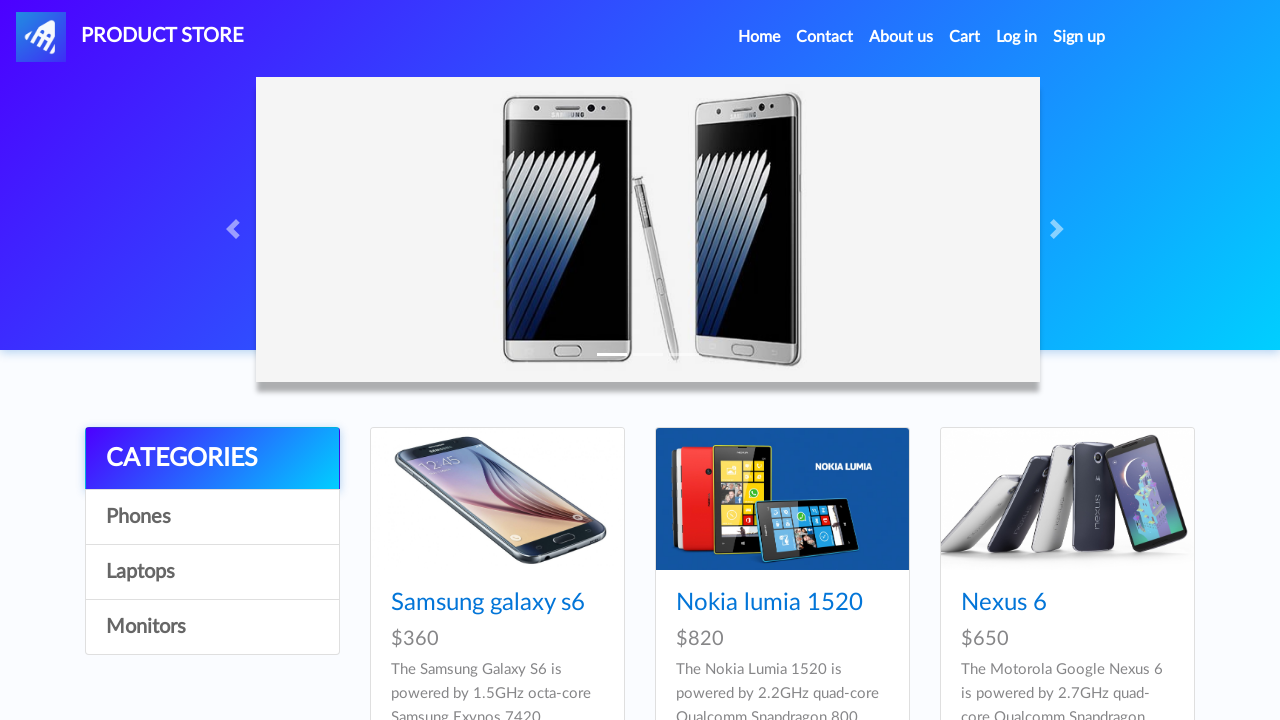

Product cards loaded on the page
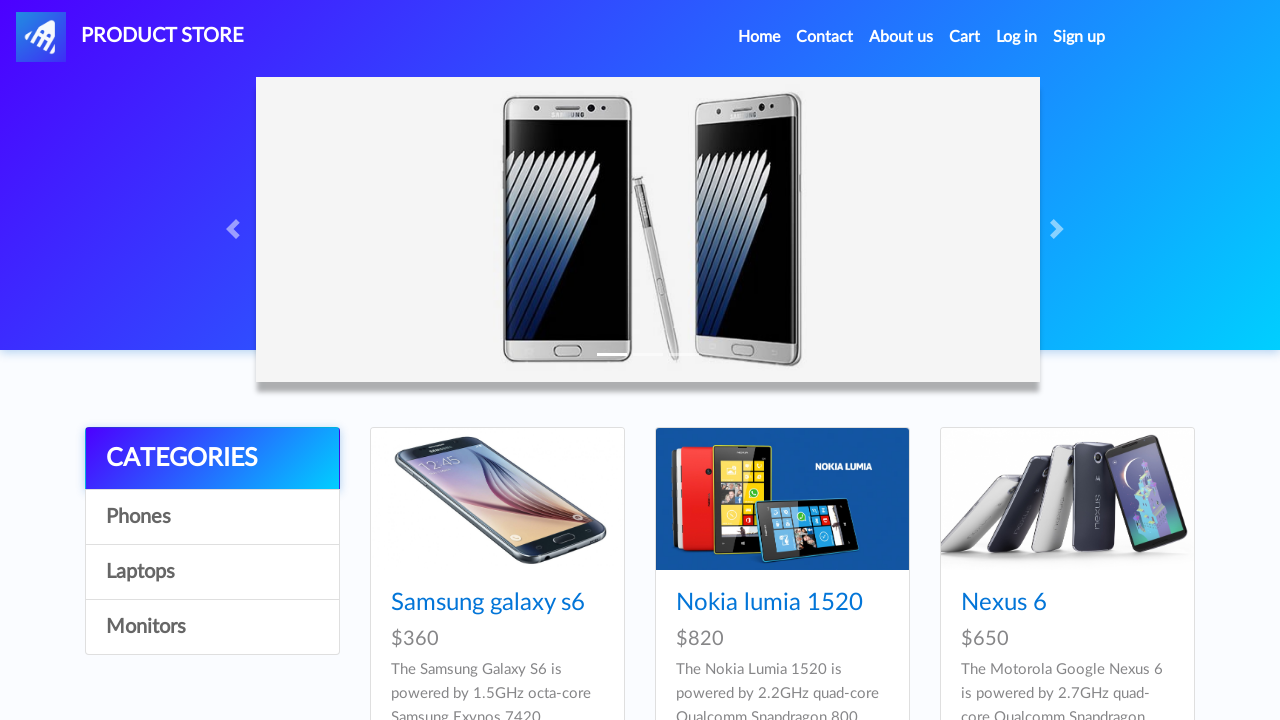

Located all product elements in the product list
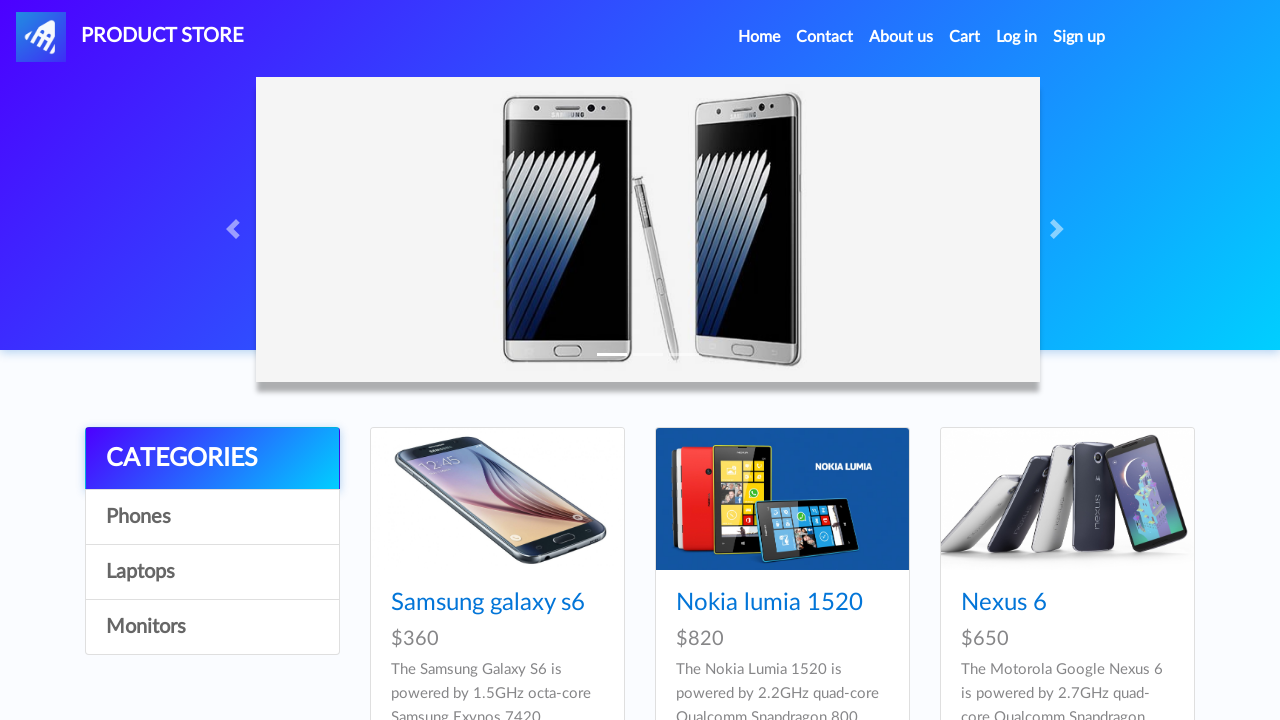

Verified that products are displayed on the Demoblaze homepage
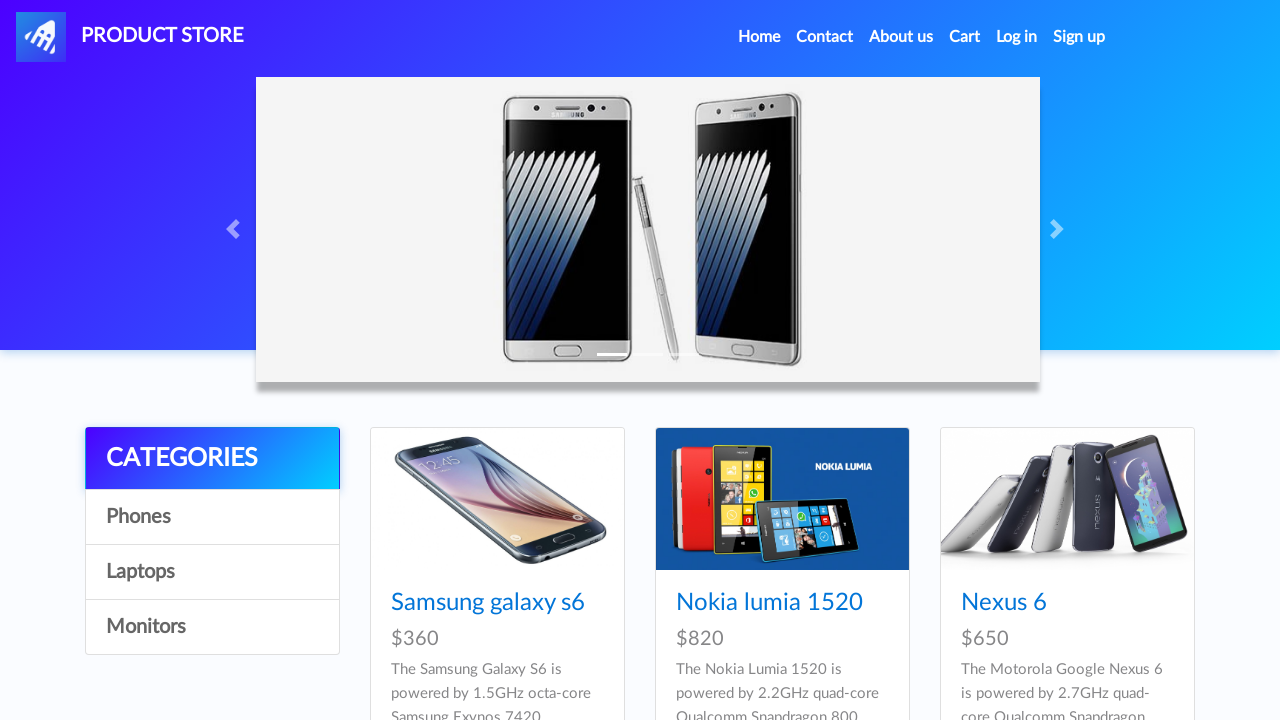

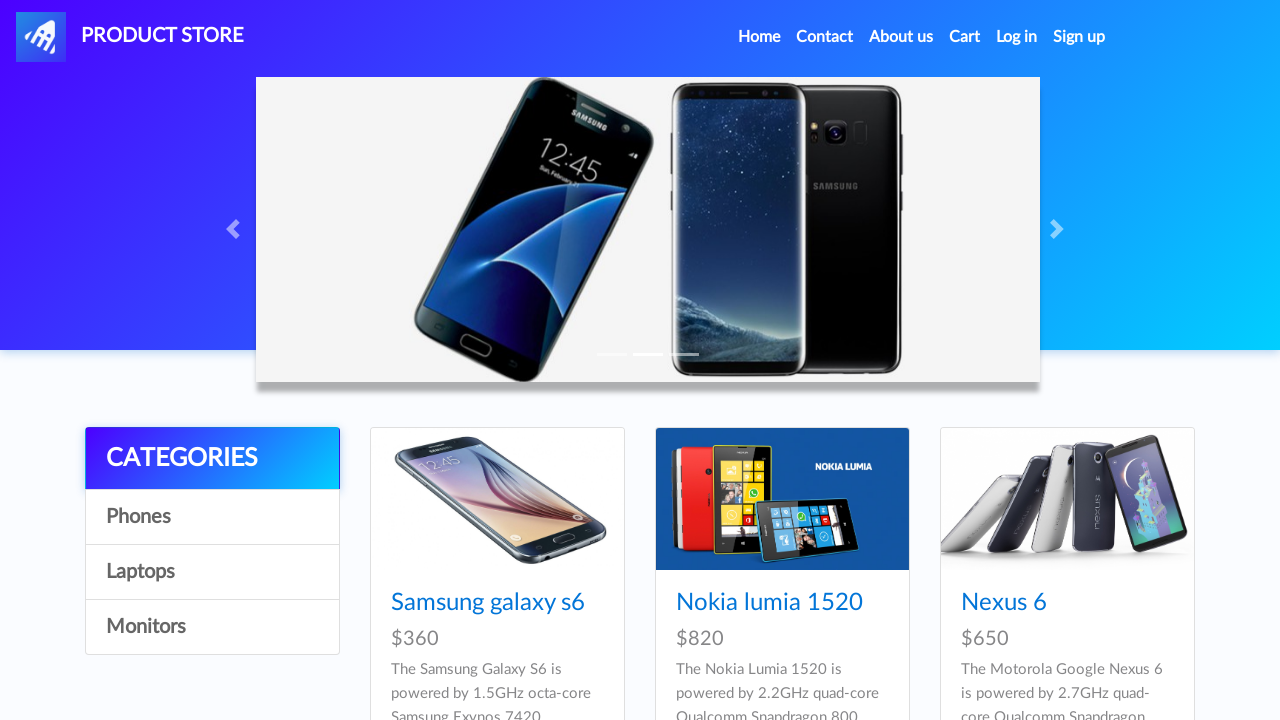